Tests AJAX-based dependent dropdown selection by selecting options from two related select elements

Starting URL: https://testpages.herokuapp.com/styled/basic-ajax-test.html

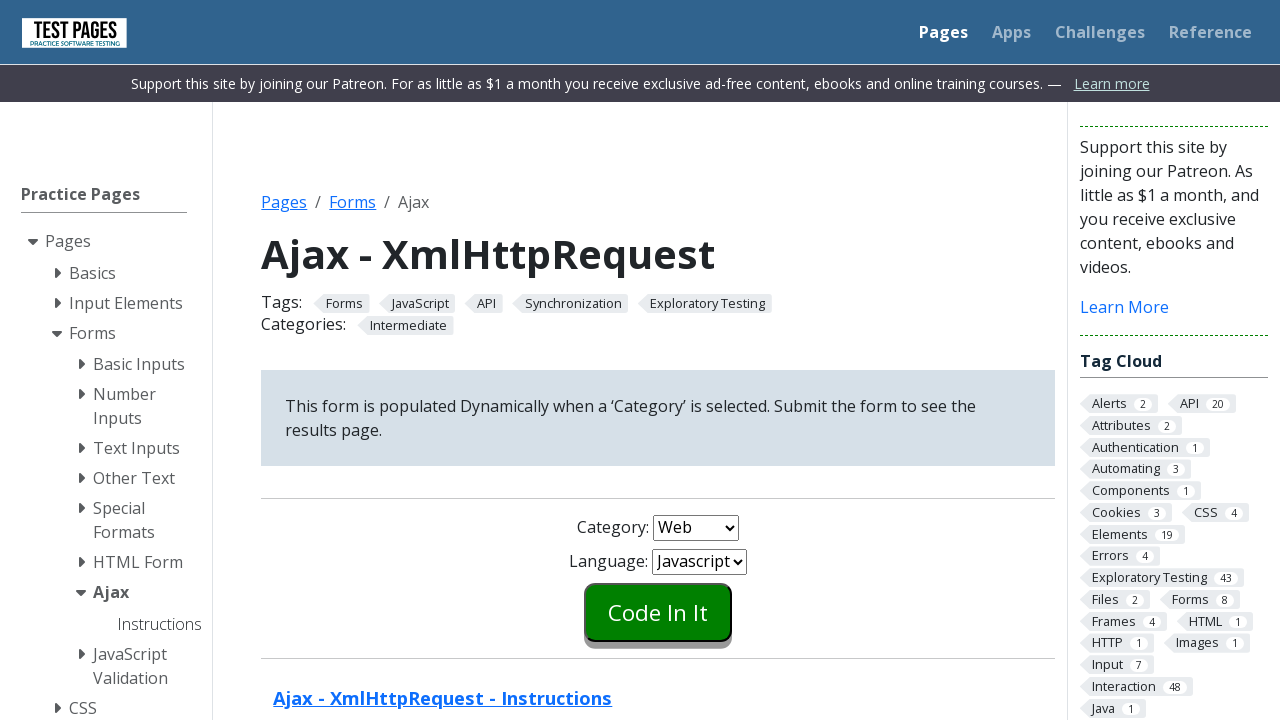

Selected first option from combo1 dropdown on select#combo1
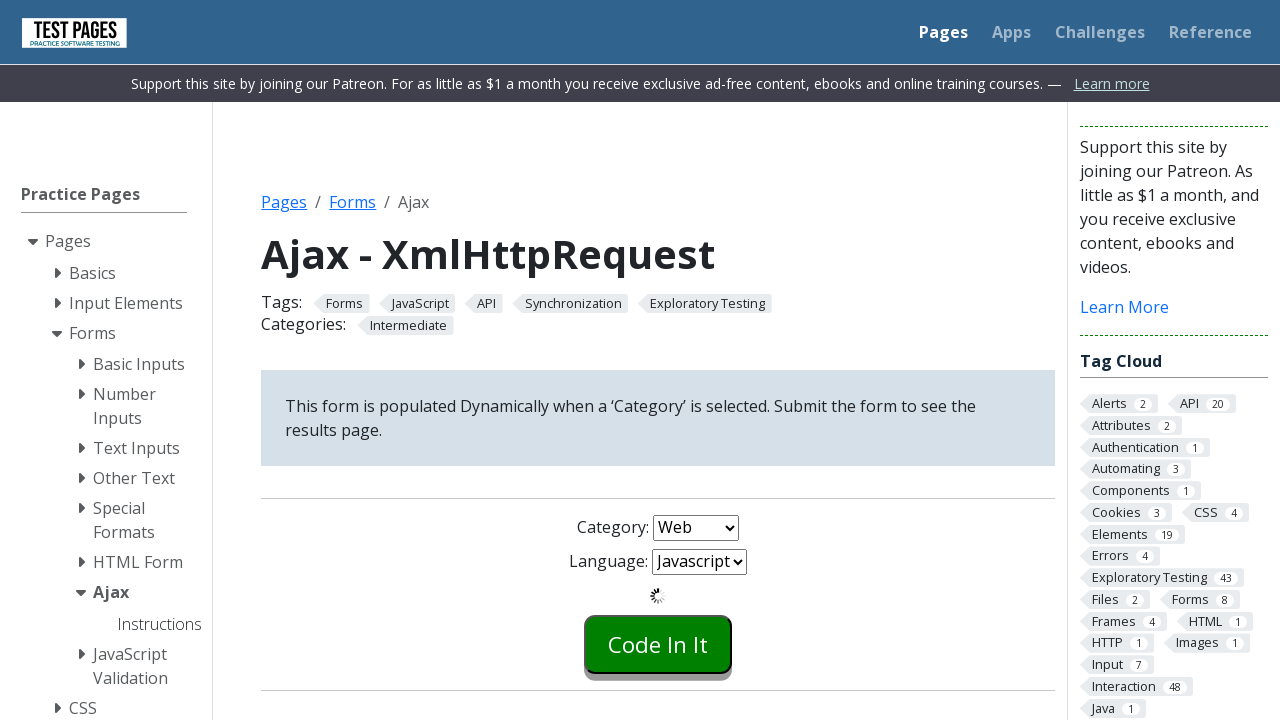

Waited for AJAX to update combo2 dropdown
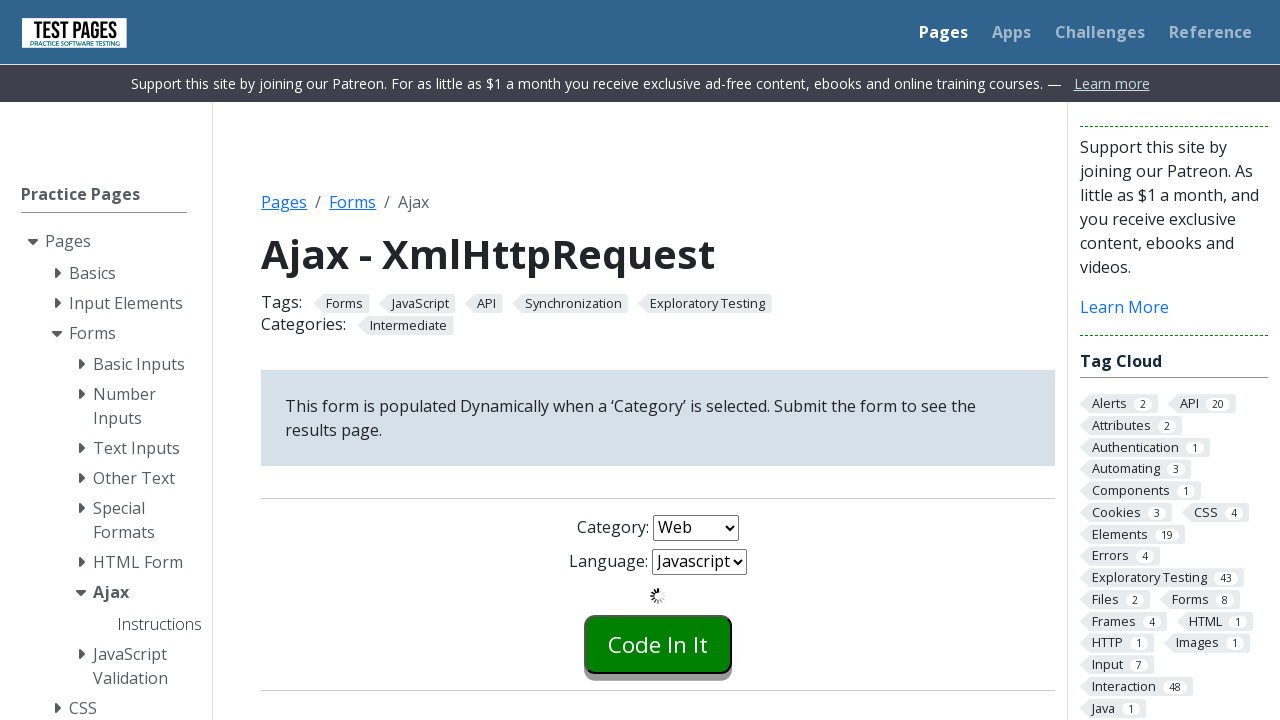

Selected third option from combo2 dropdown on select#combo2
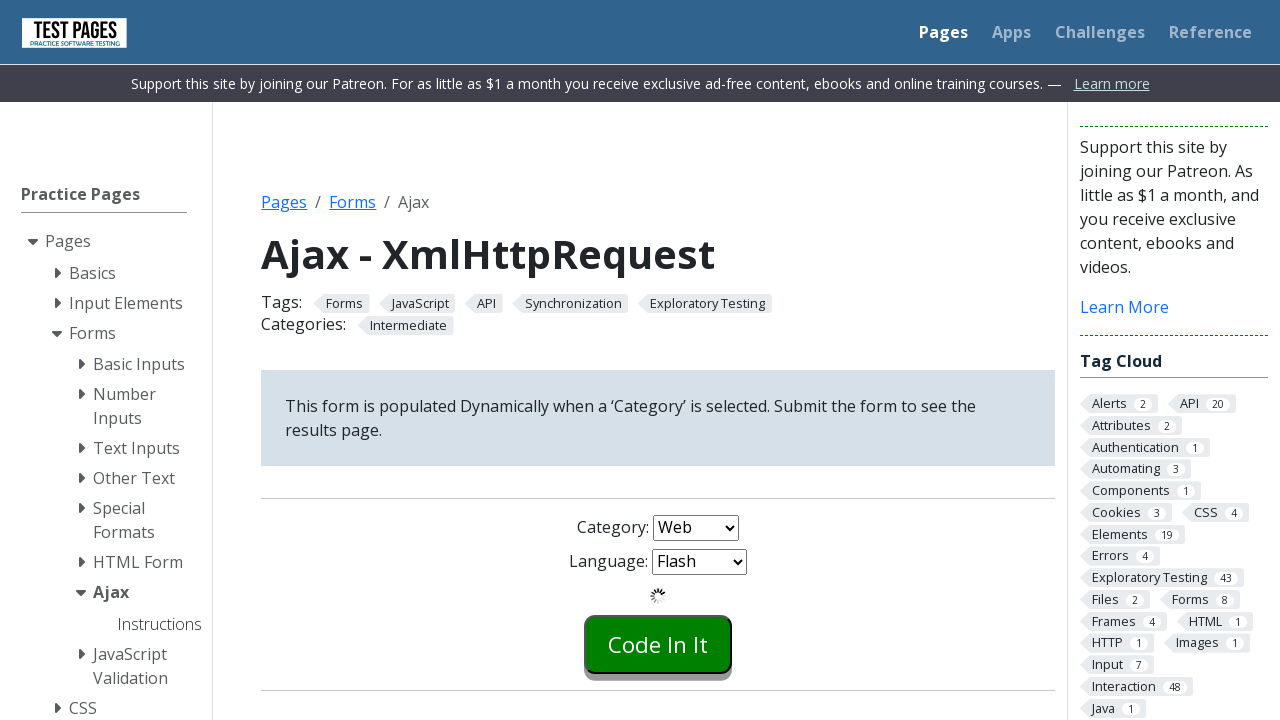

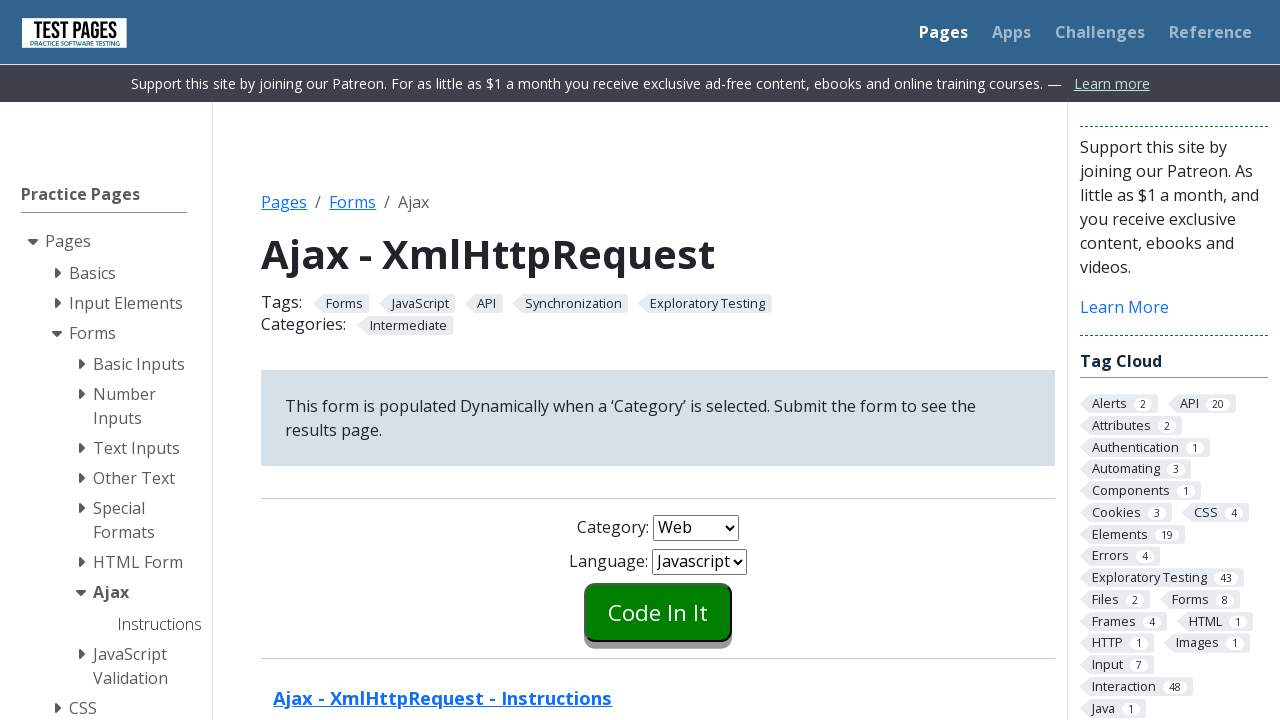